Navigates to a YouTube channel's videos page, waits for the video grid to load, scrolls down to load additional videos, and verifies that video elements are present on the page.

Starting URL: https://www.youtube.com/@MannatIVFgynae_centre/videos

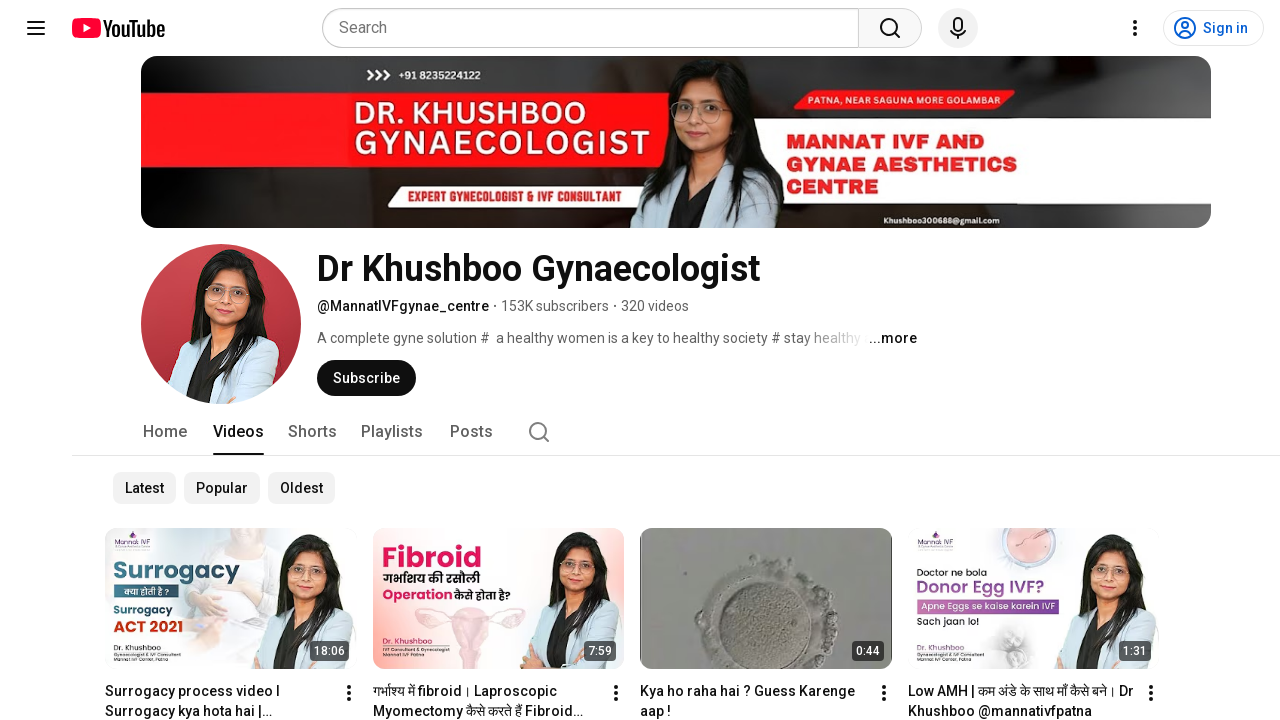

Video grid container loaded
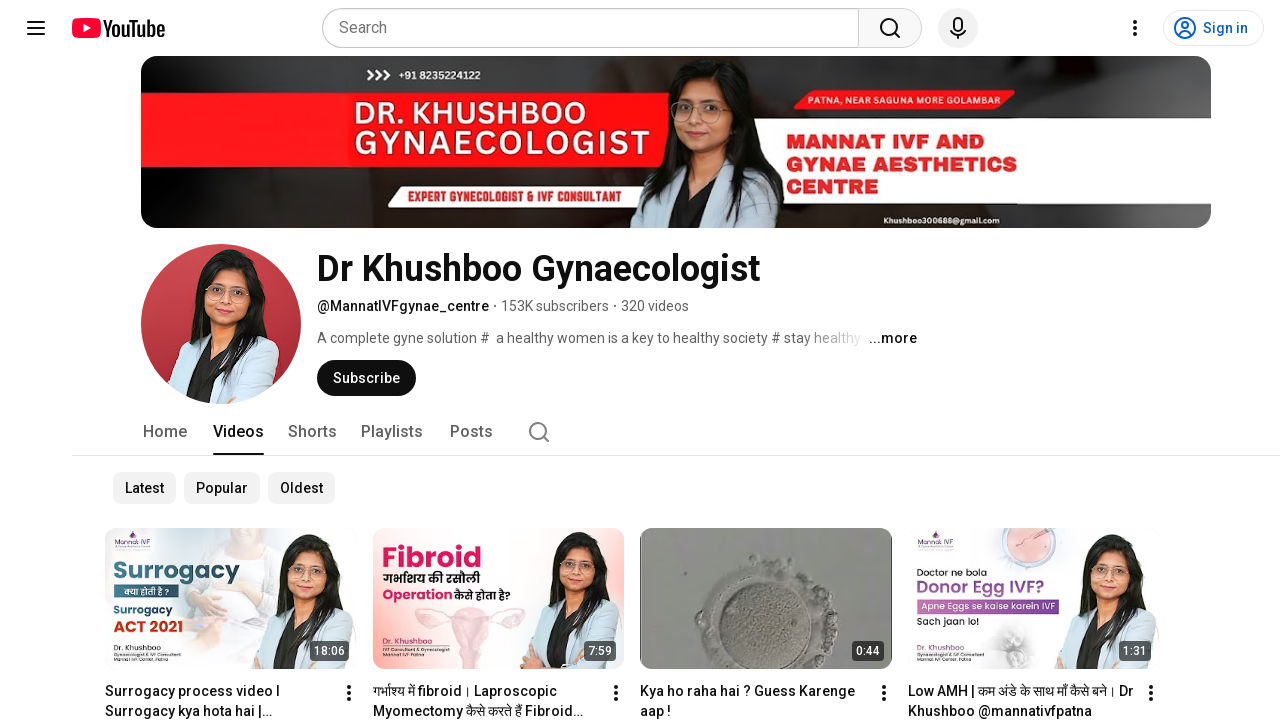

Evaluated initial page scroll height
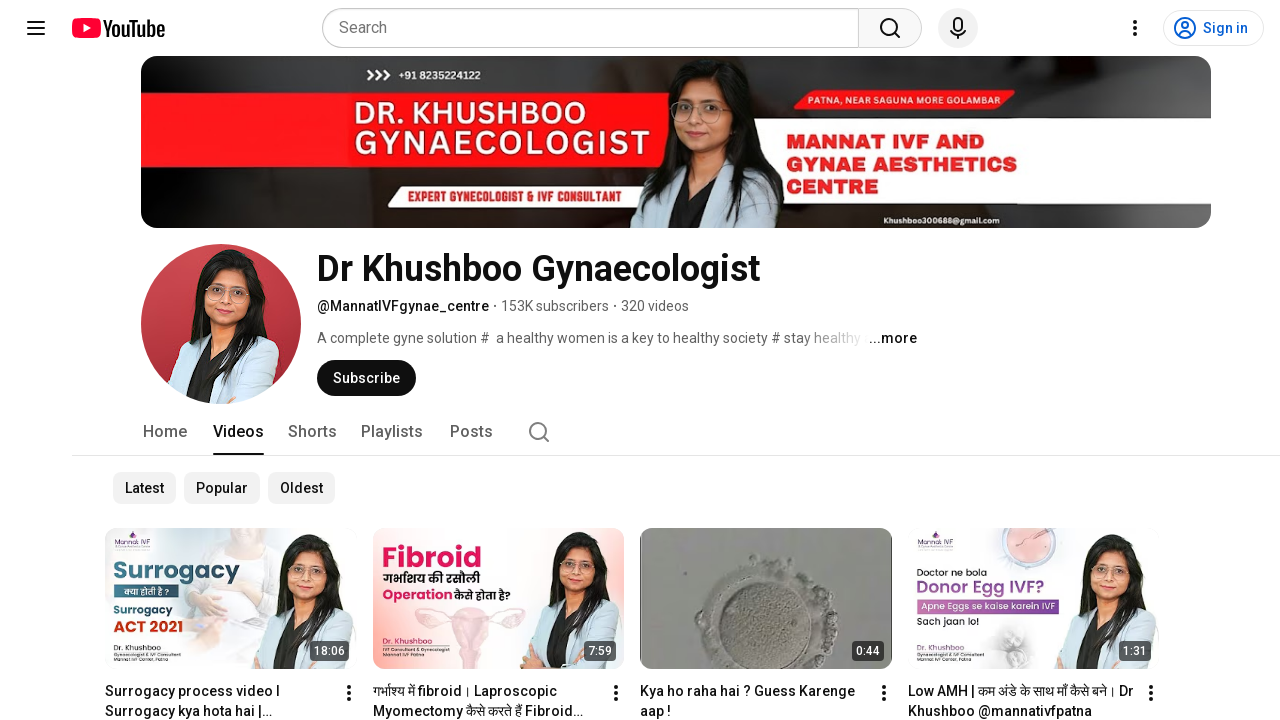

Scrolled to bottom of page (attempt 1)
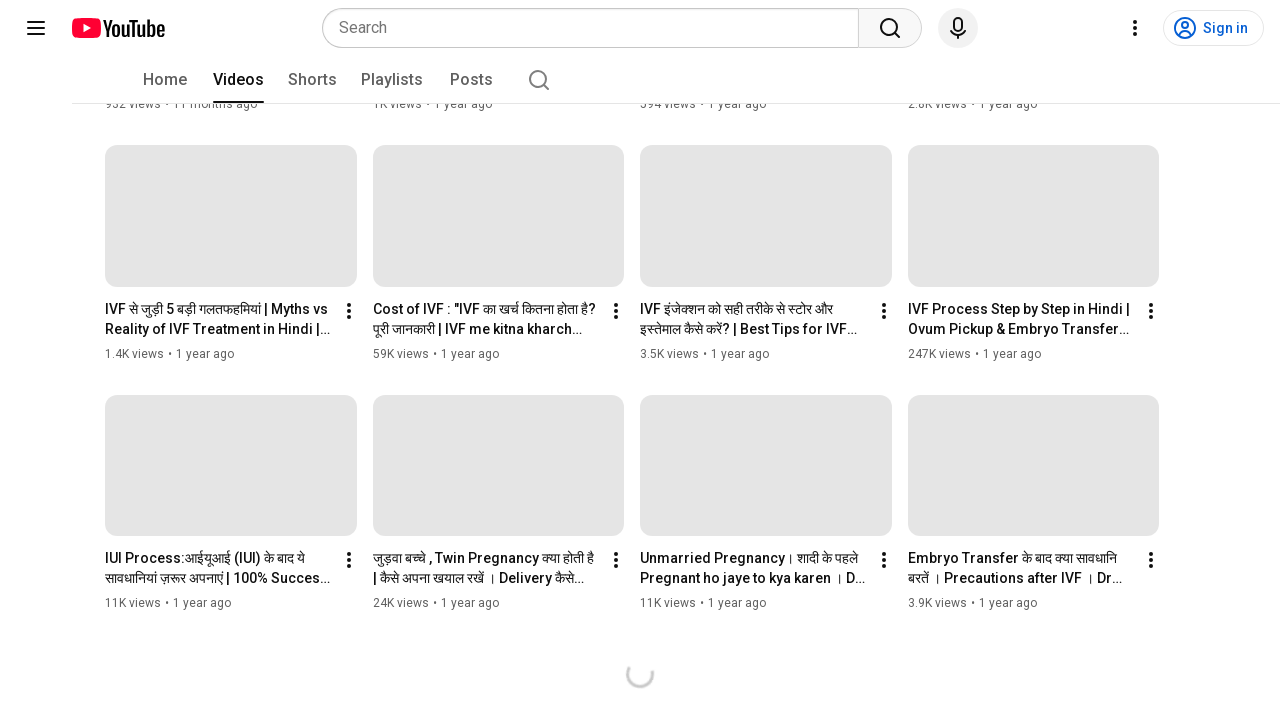

Waited 4 seconds for content to load
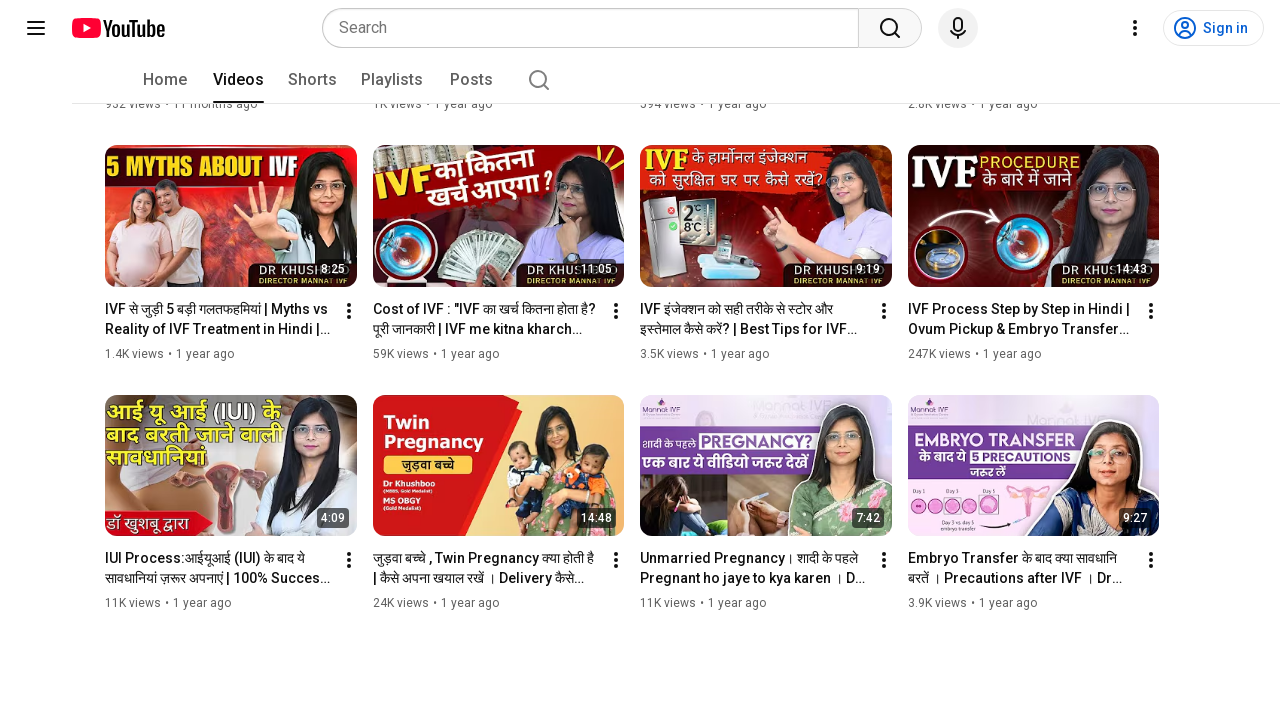

Evaluated new page scroll height
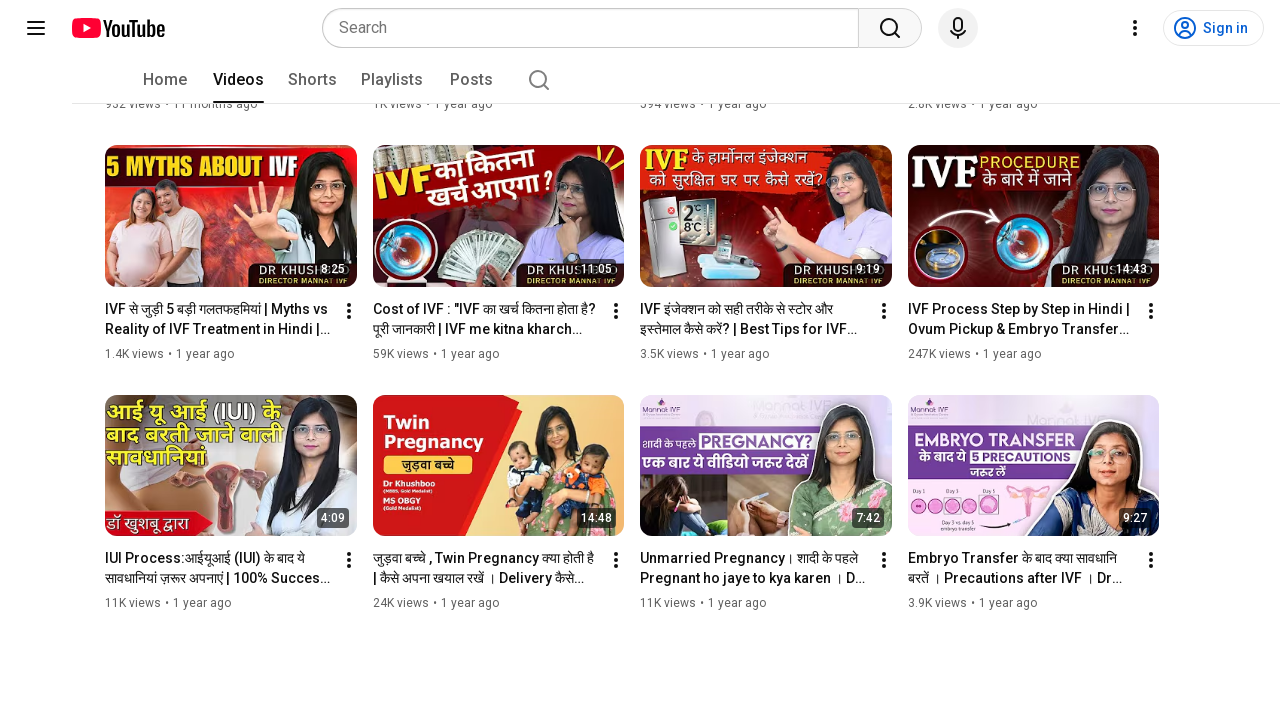

Page height unchanged (no change count: 1)
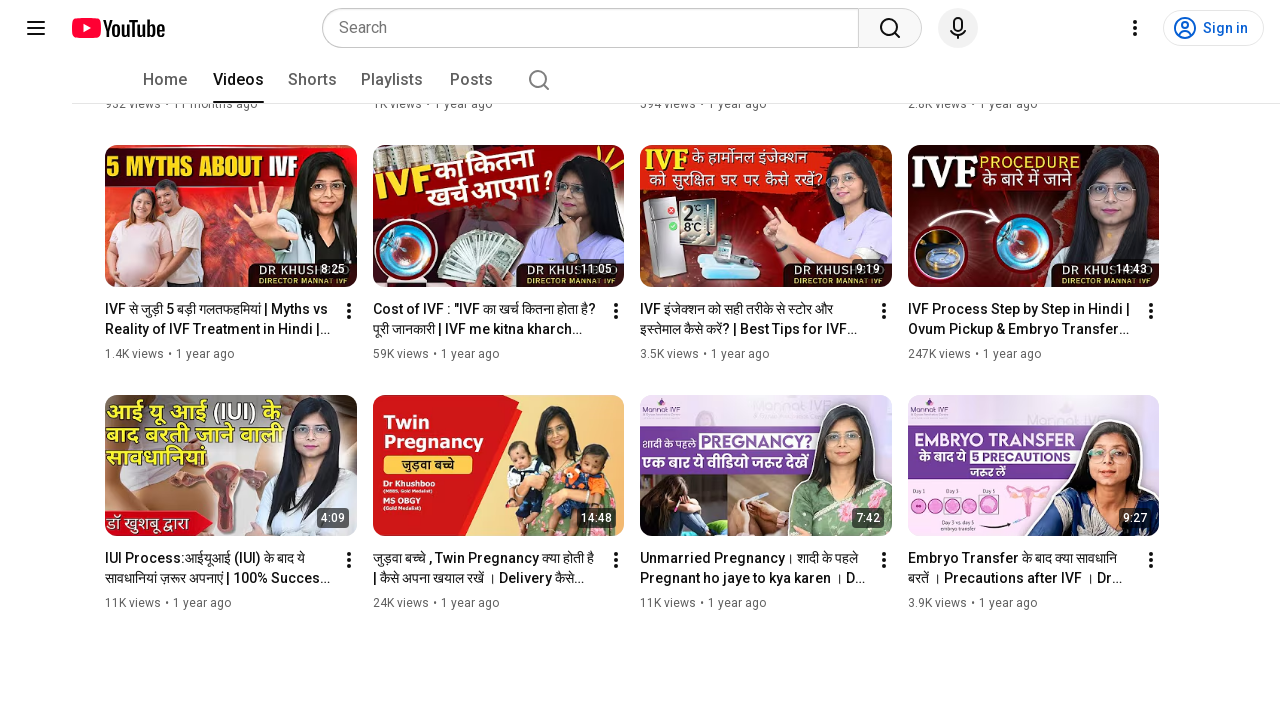

Scrolled to bottom of page (attempt 2)
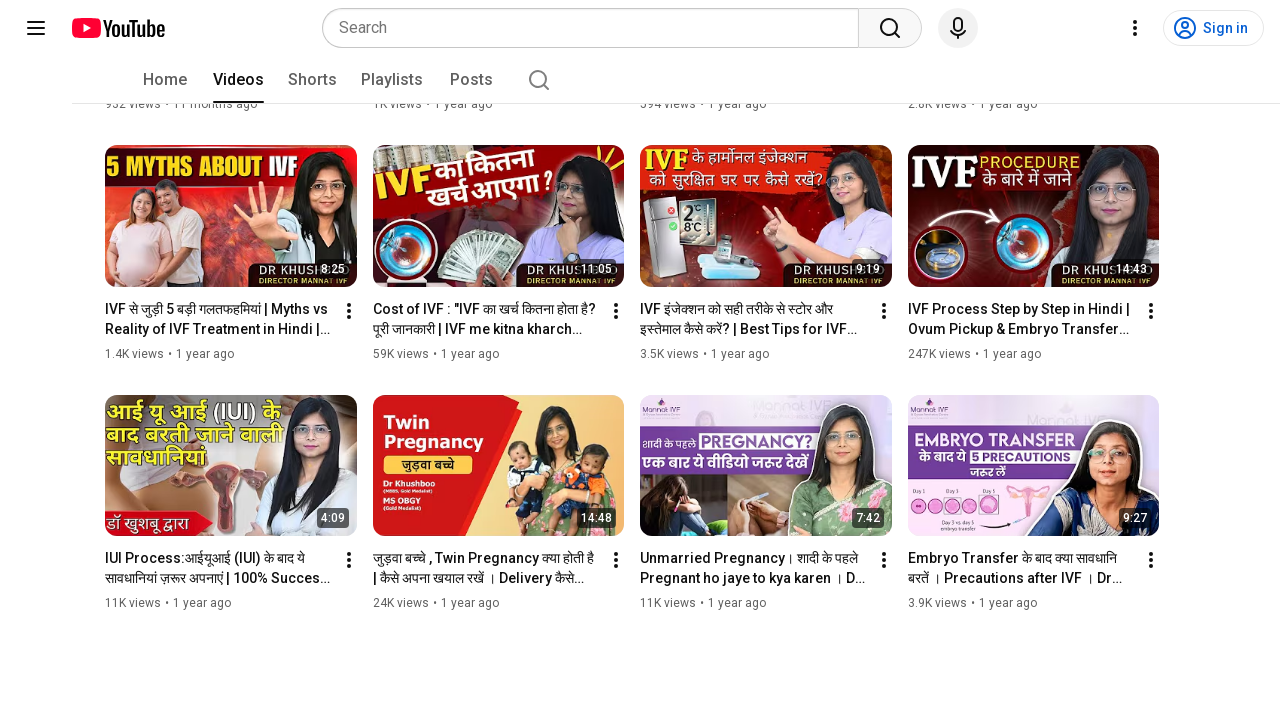

Waited 4 seconds for content to load
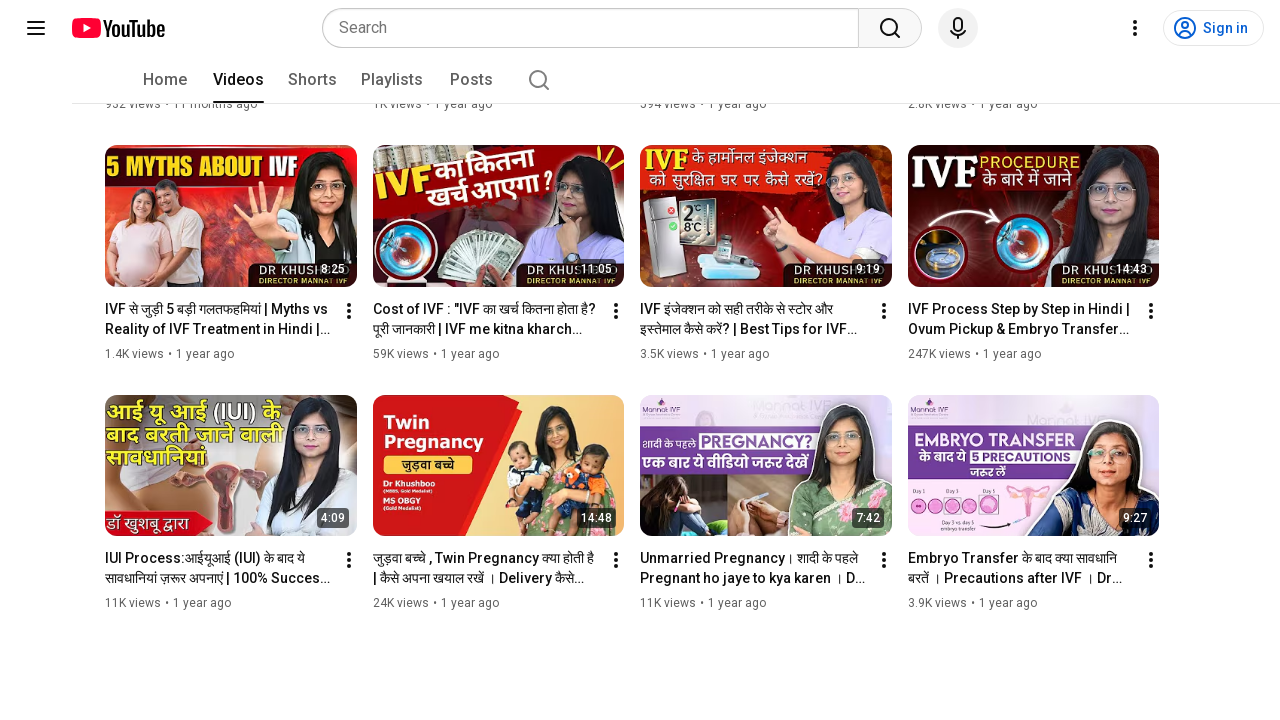

Evaluated new page scroll height
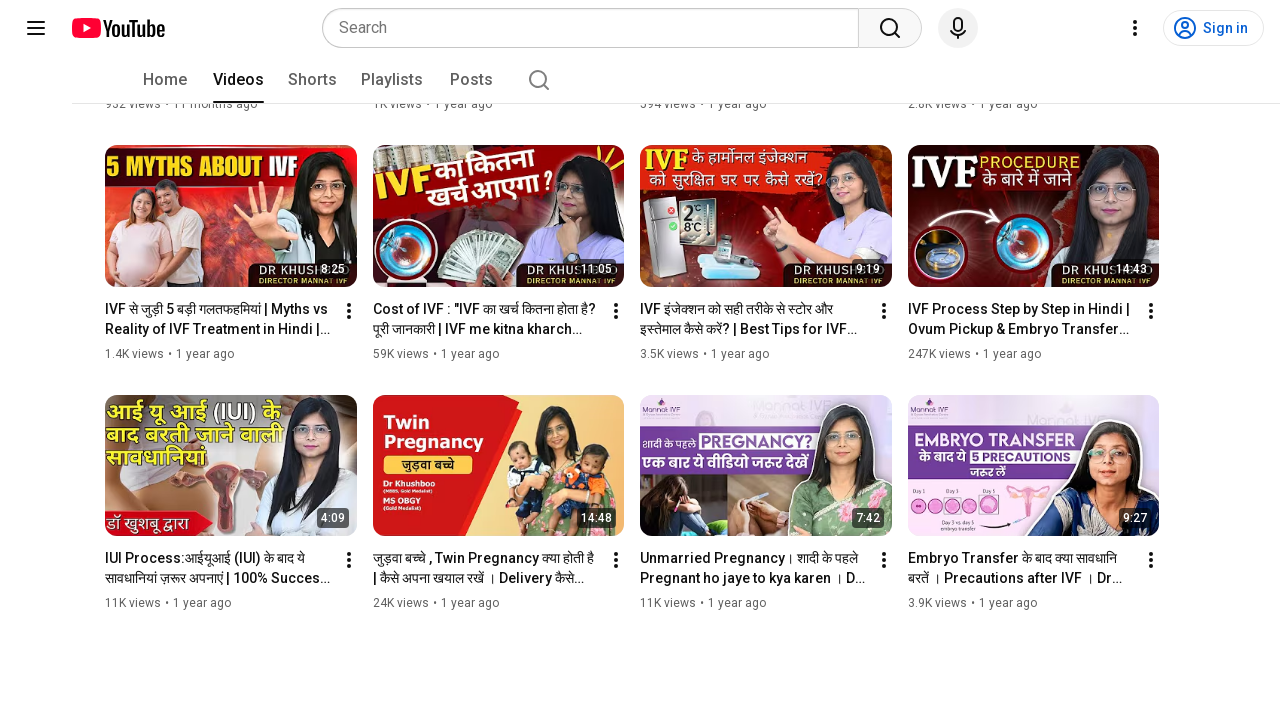

Page height unchanged (no change count: 2)
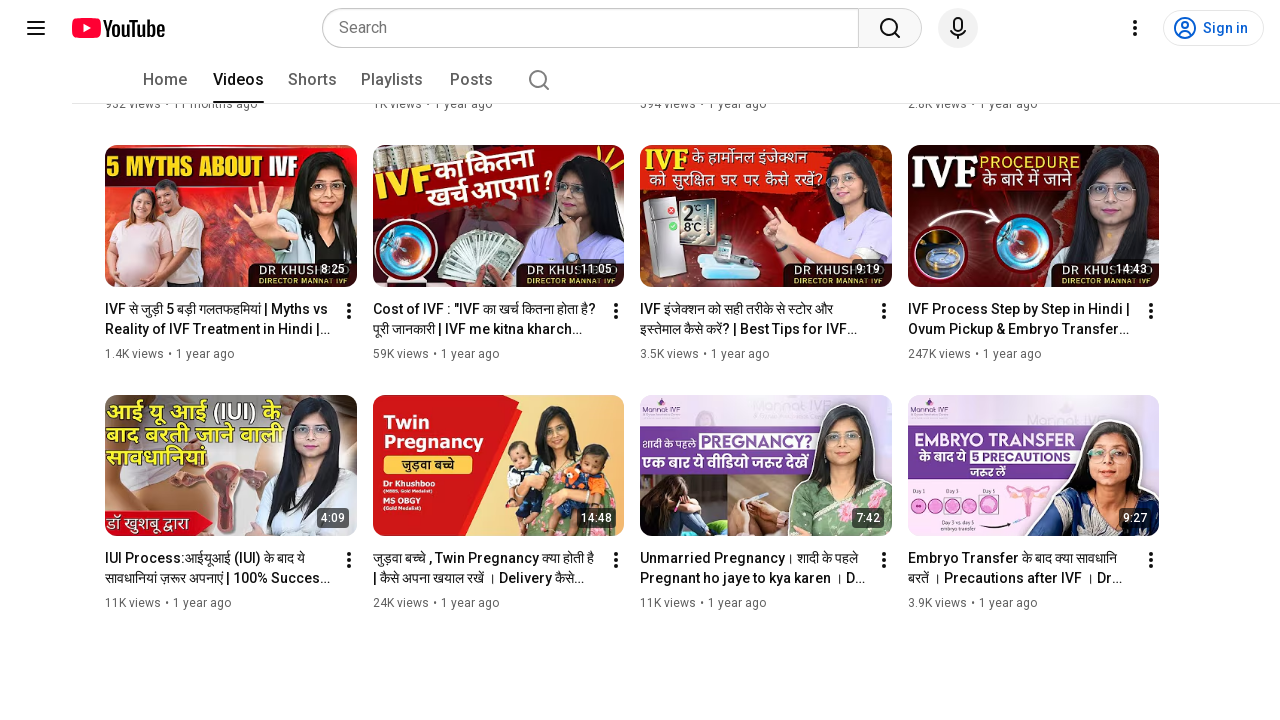

Maximum no-change attempts reached, stopping scroll
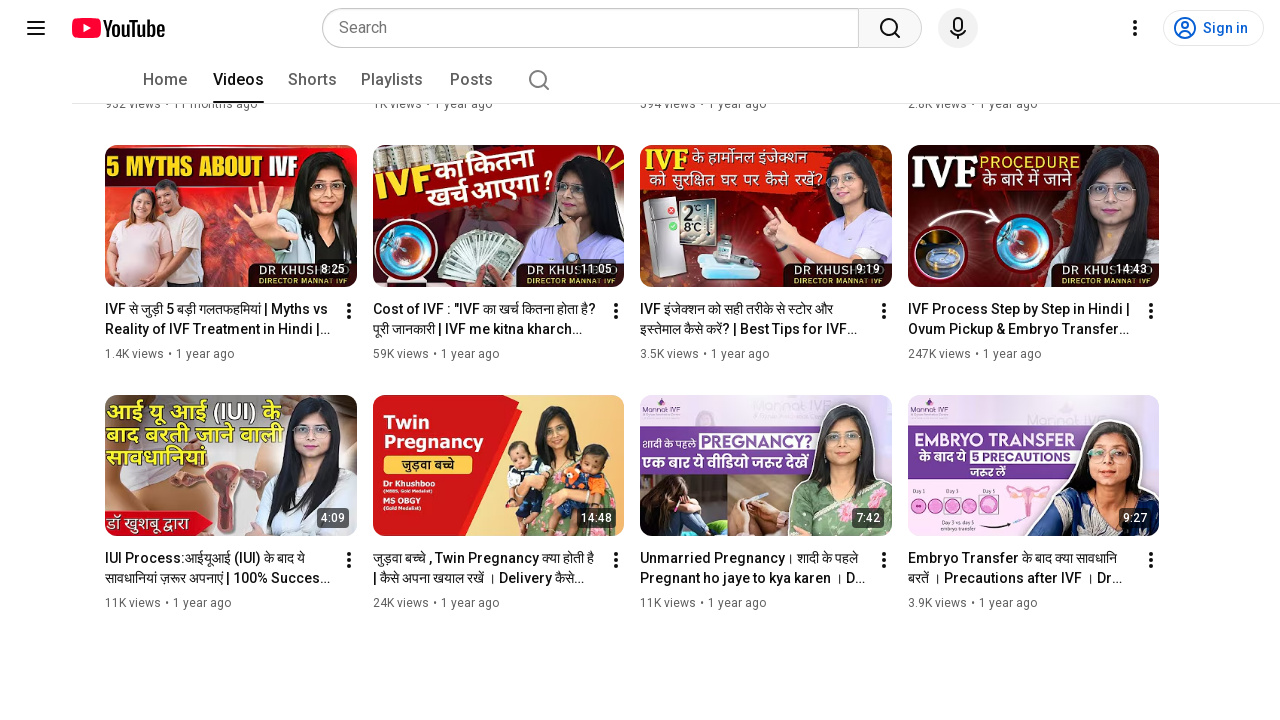

Video title links loaded
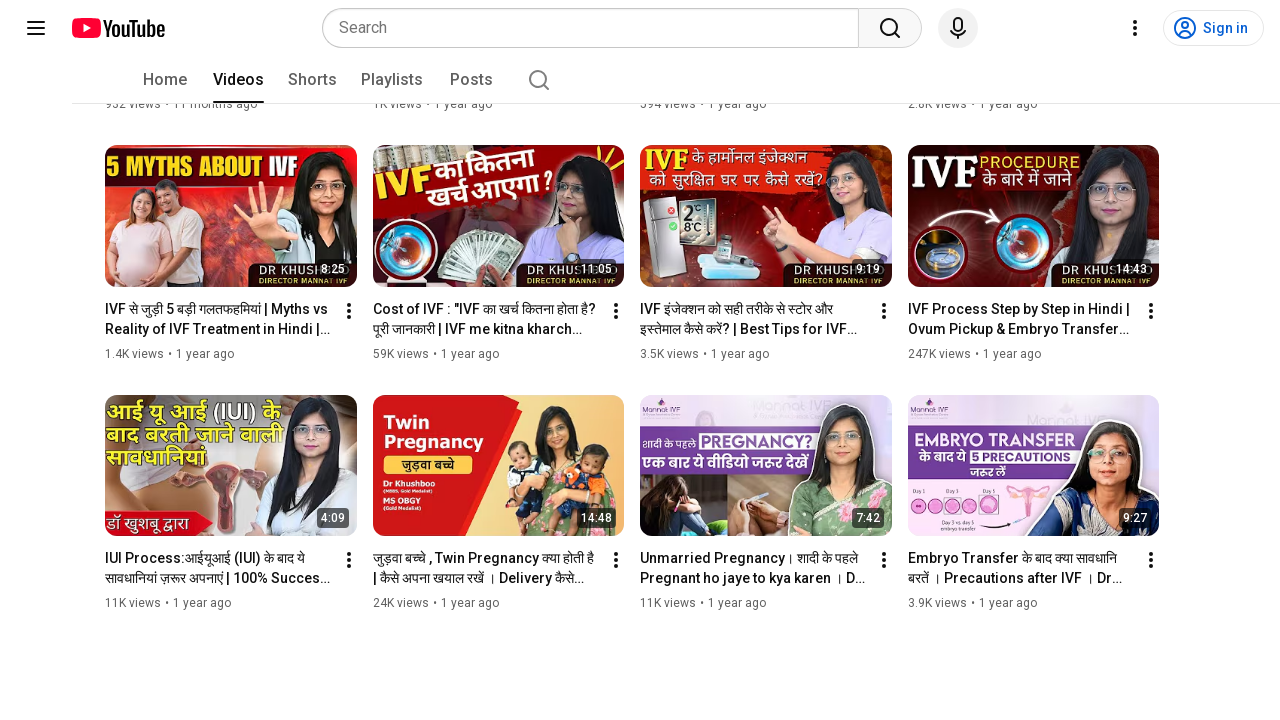

Located all video title link elements
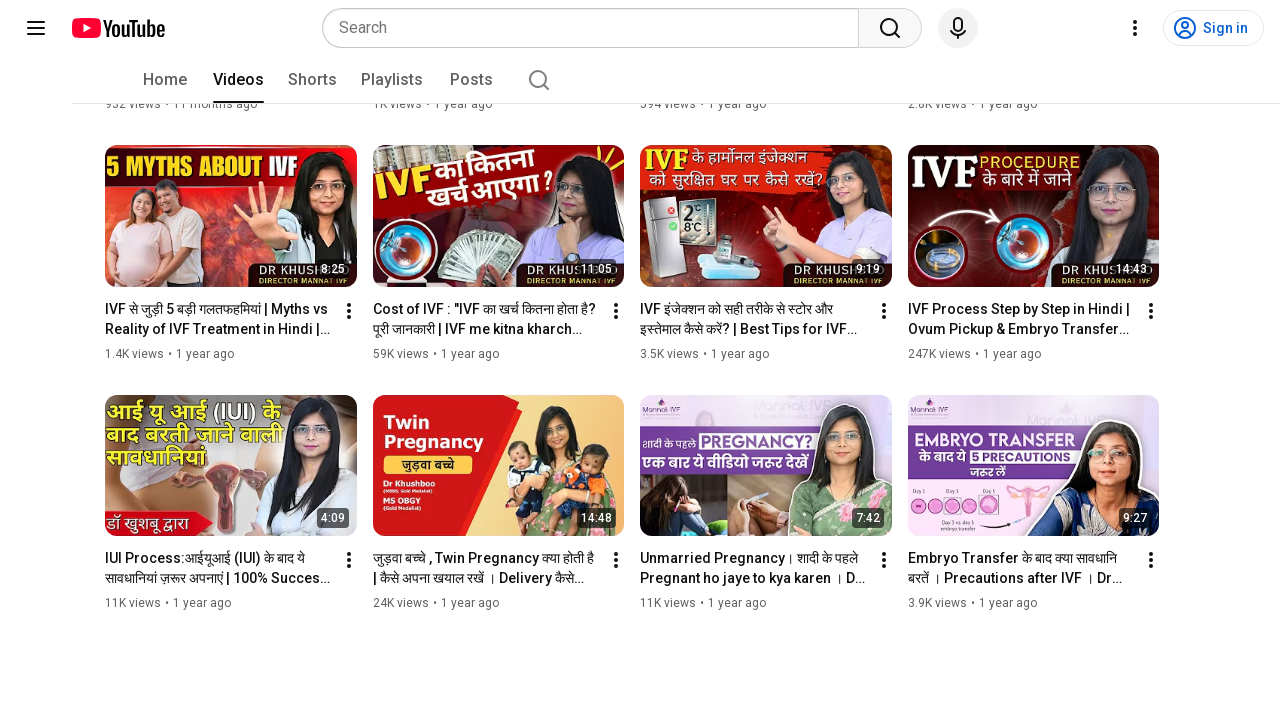

Verified 28 video elements are present on the page
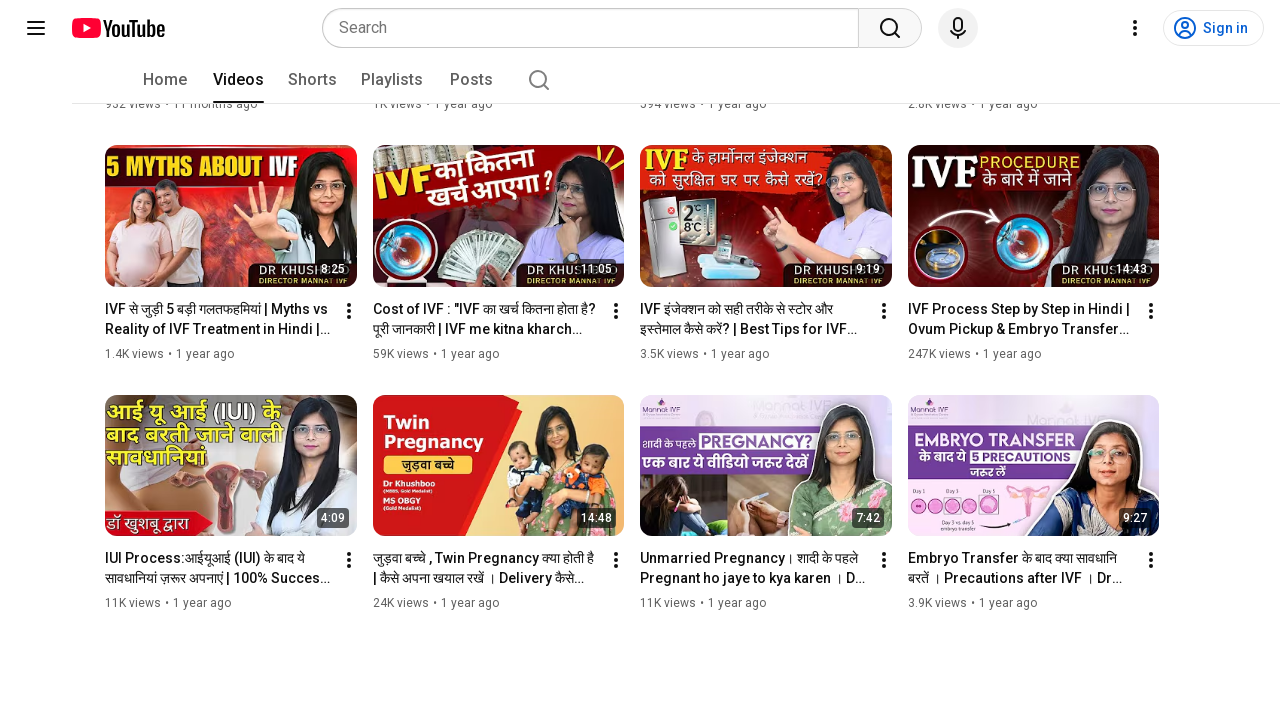

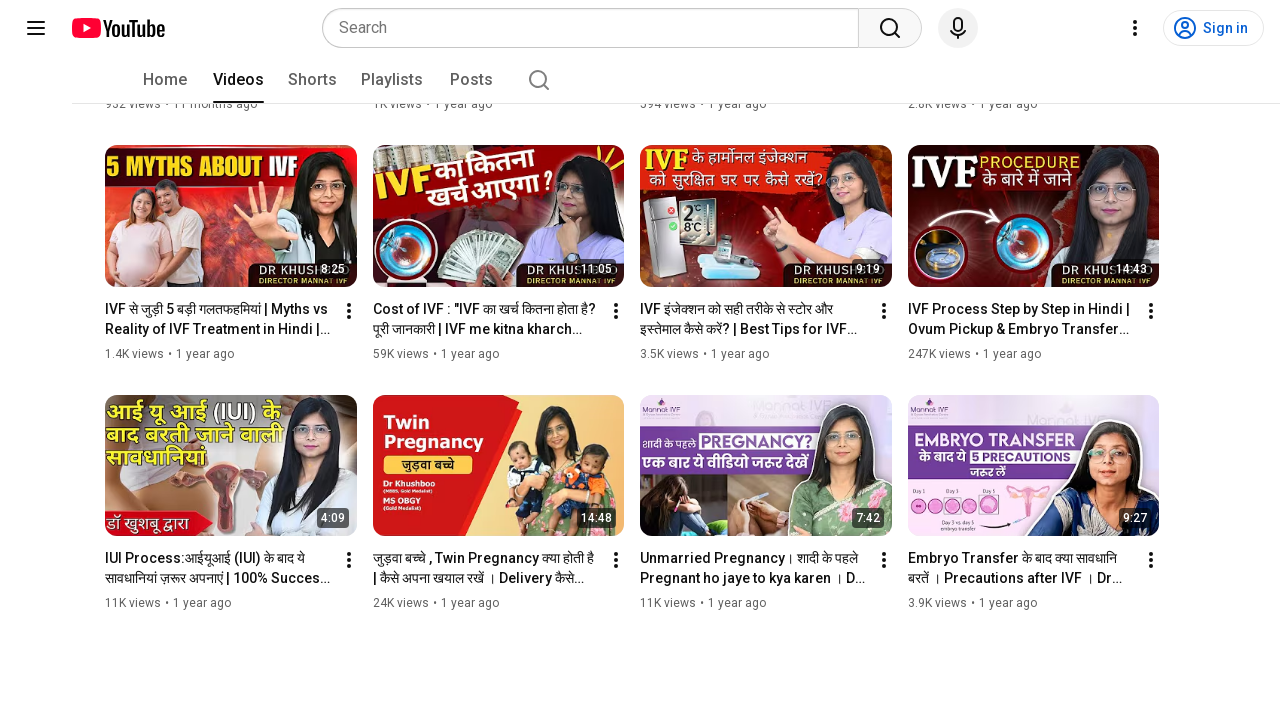